Navigates to Flipkart homepage and takes a screenshot of the page

Starting URL: https://www.flipkart.com/

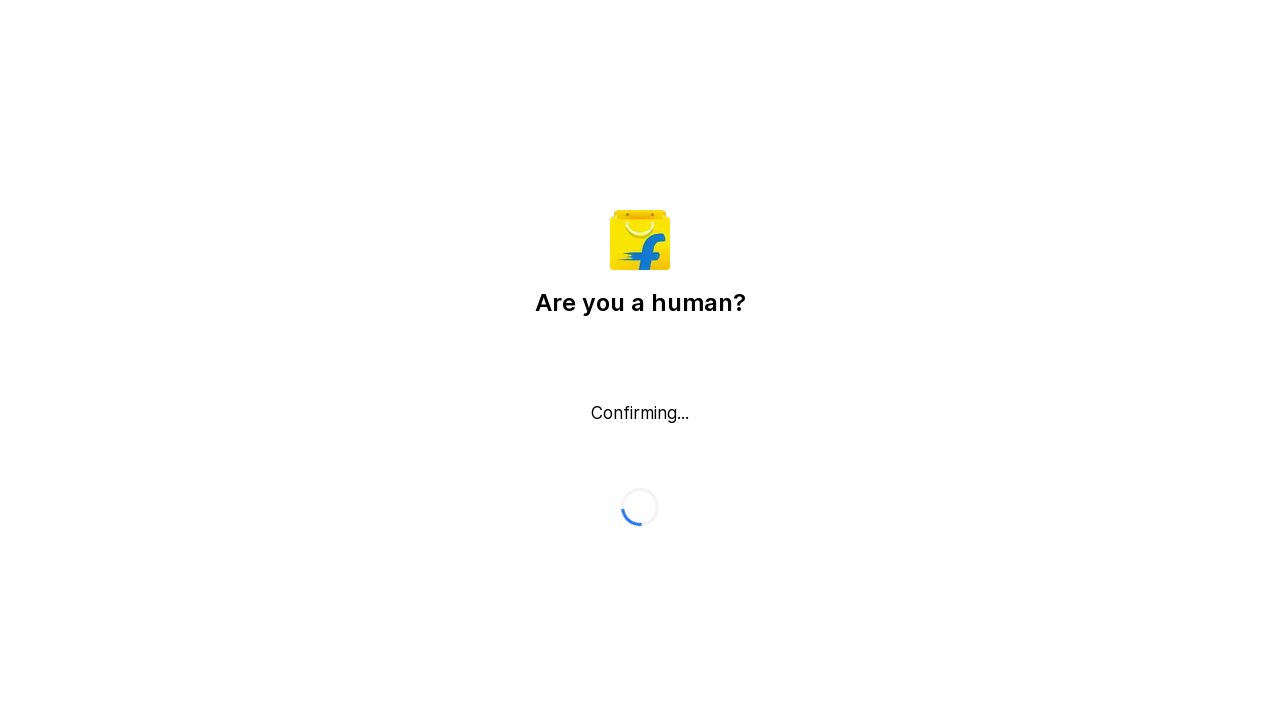

Flipkart homepage loaded and network idle
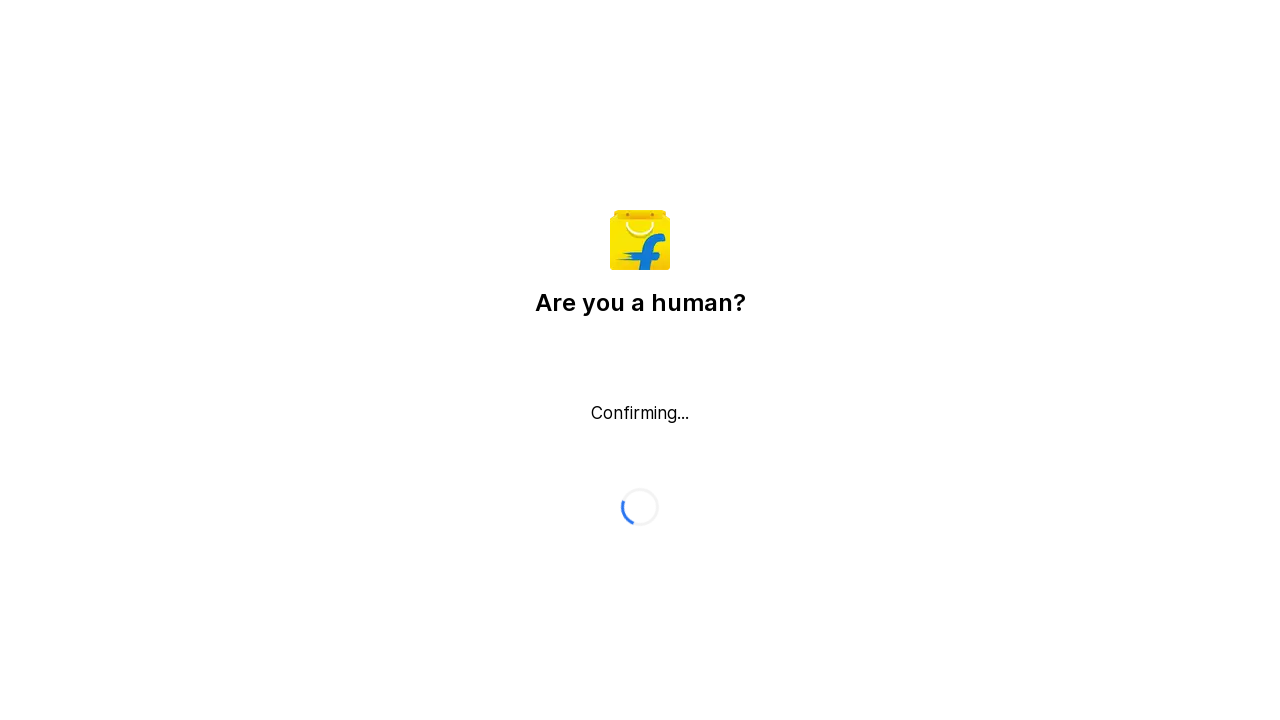

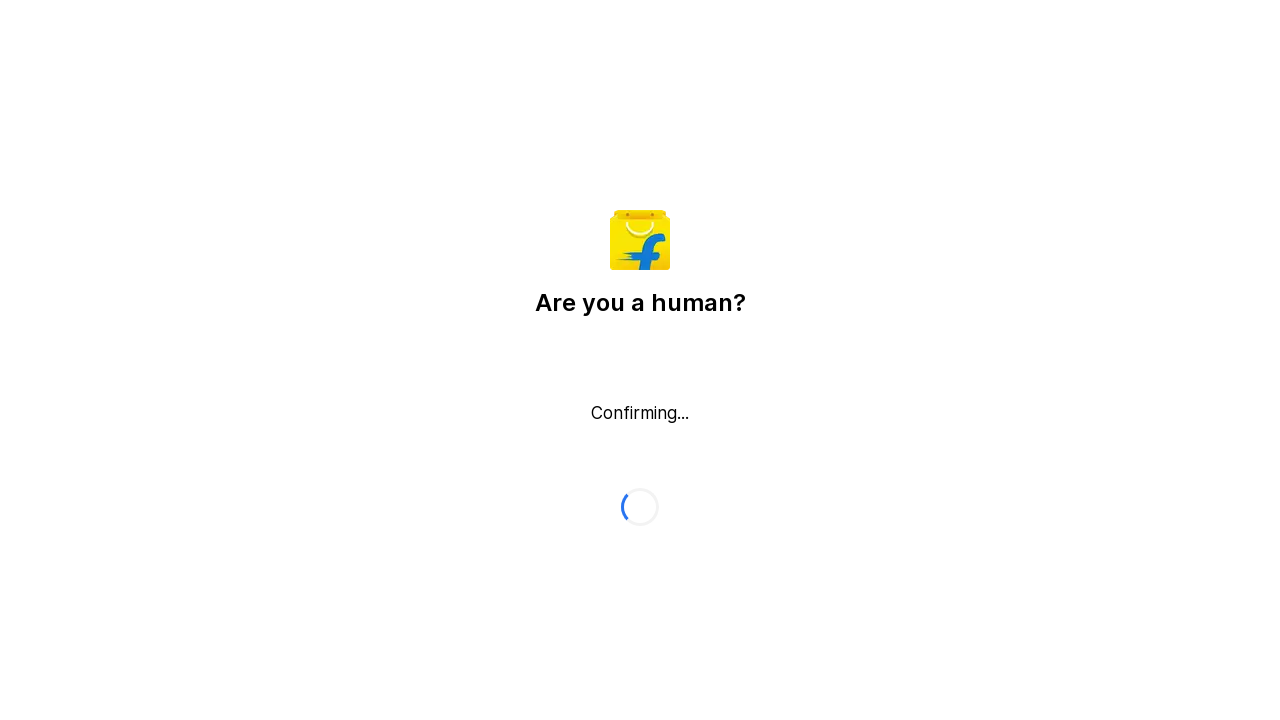